Tests checkbox functionality by checking if a checkbox is selected and clicking it if not, then counting total checkboxes on the page

Starting URL: https://rahulshettyacademy.com/AutomationPractice/

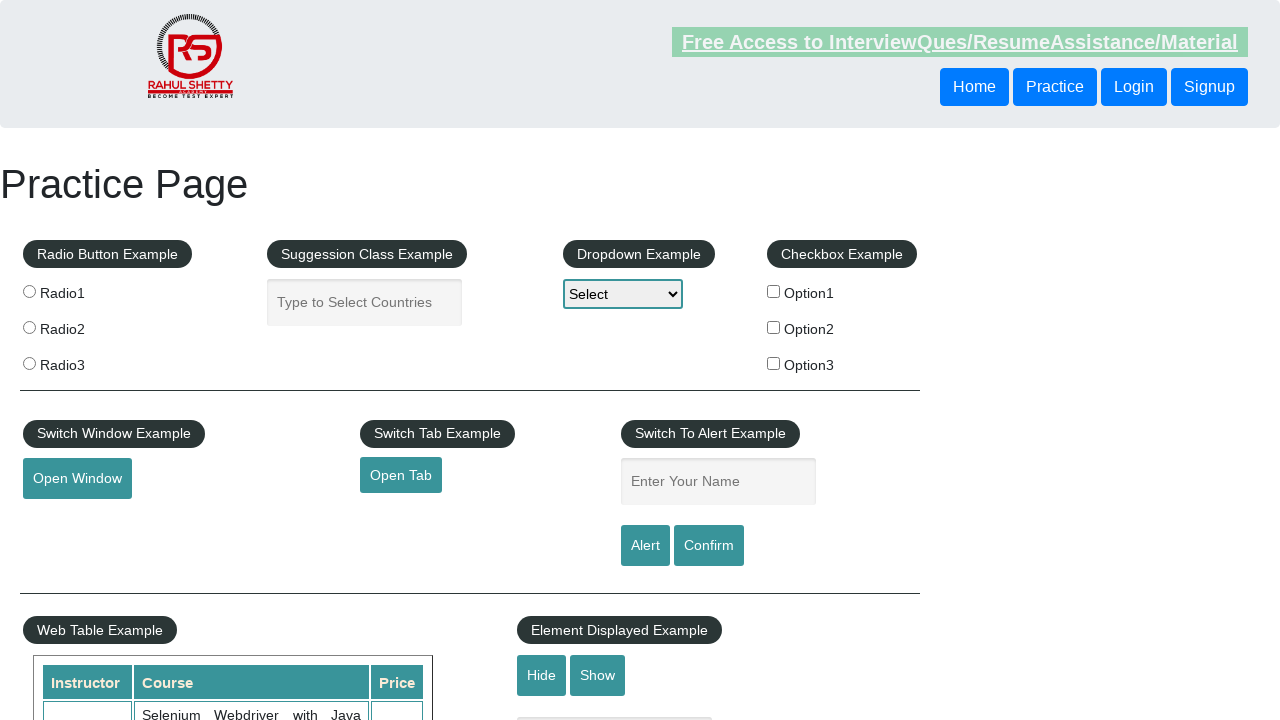

Navigated to AutomationPractice page
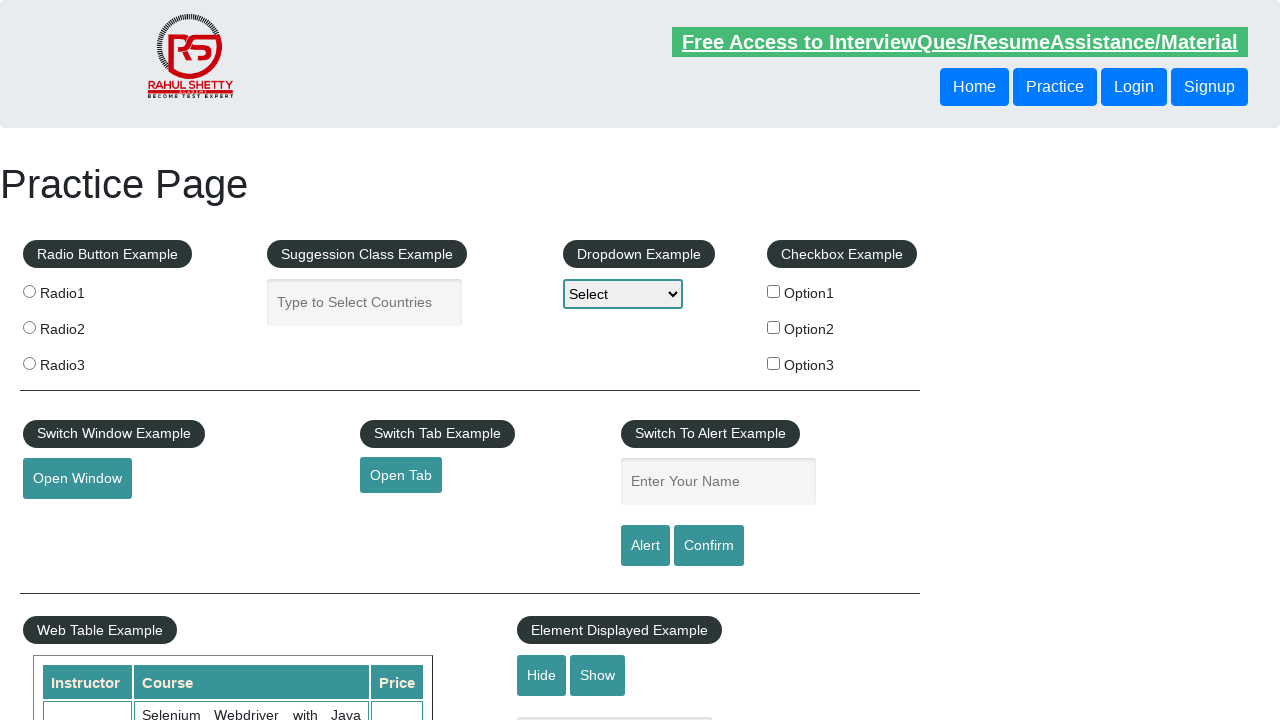

Located checkbox with id 'checkBoxOption1'
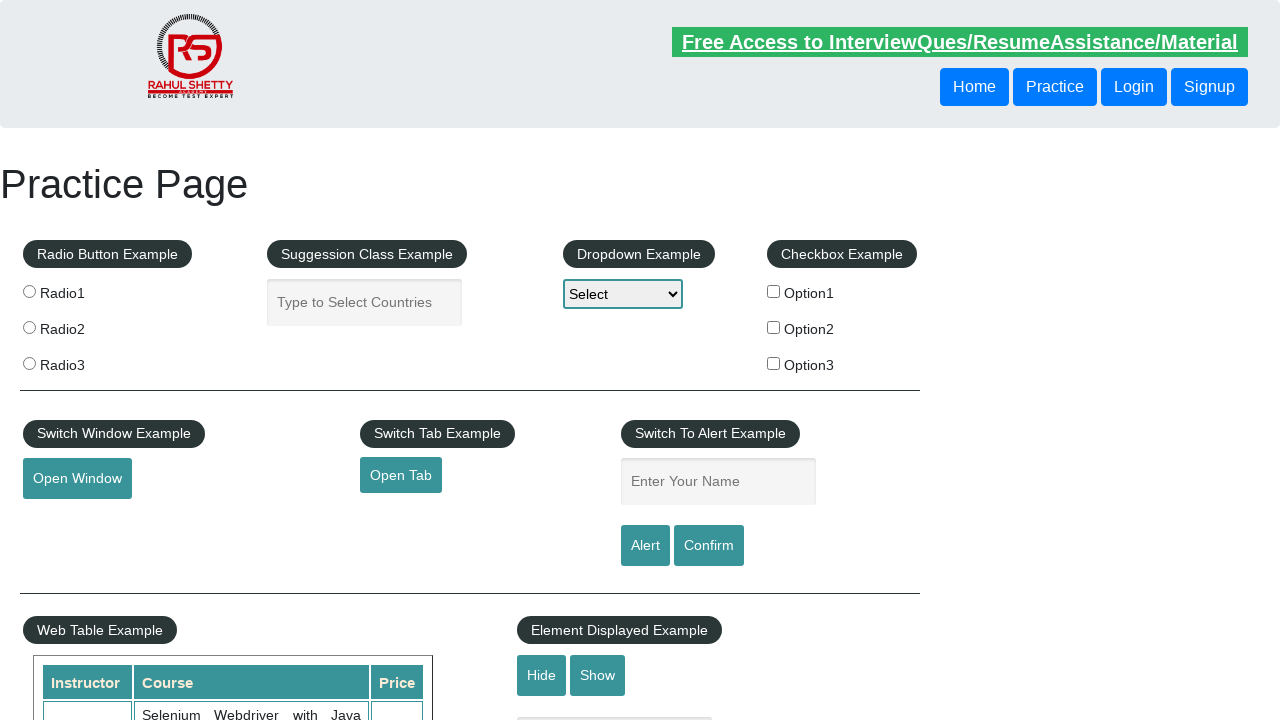

Checkbox is not selected
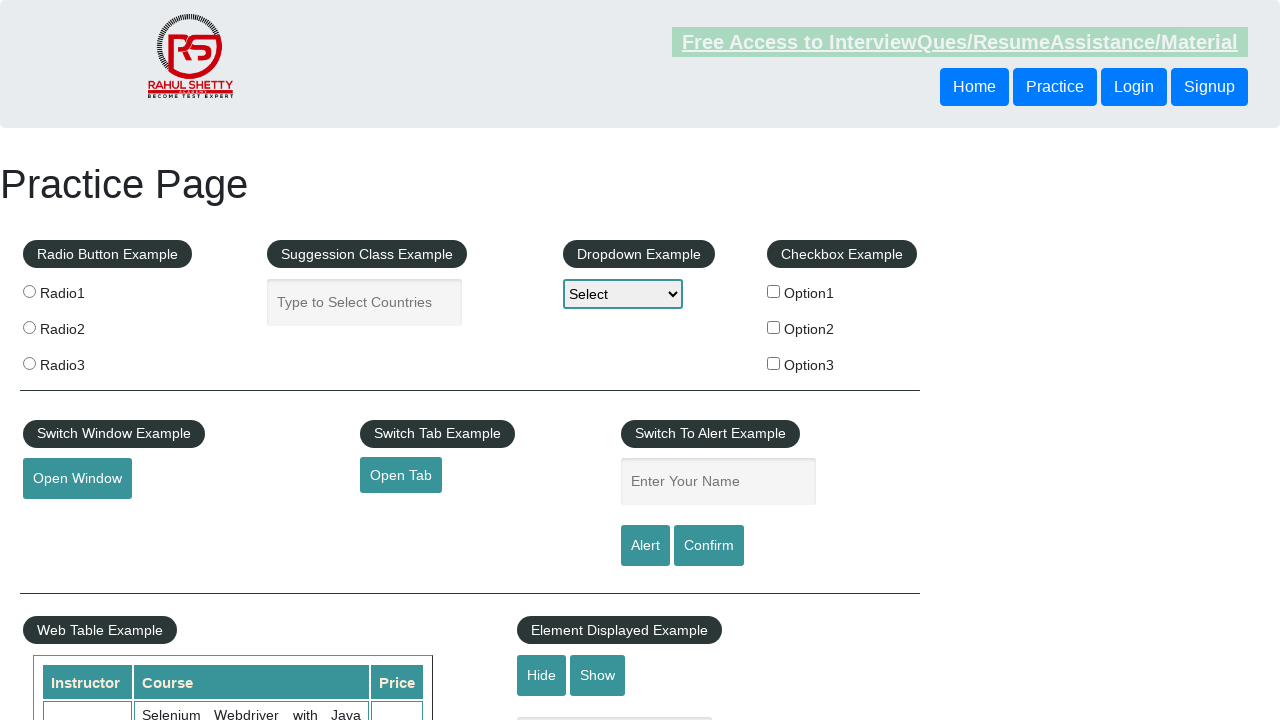

Clicked checkbox to select it at (774, 291) on #checkBoxOption1
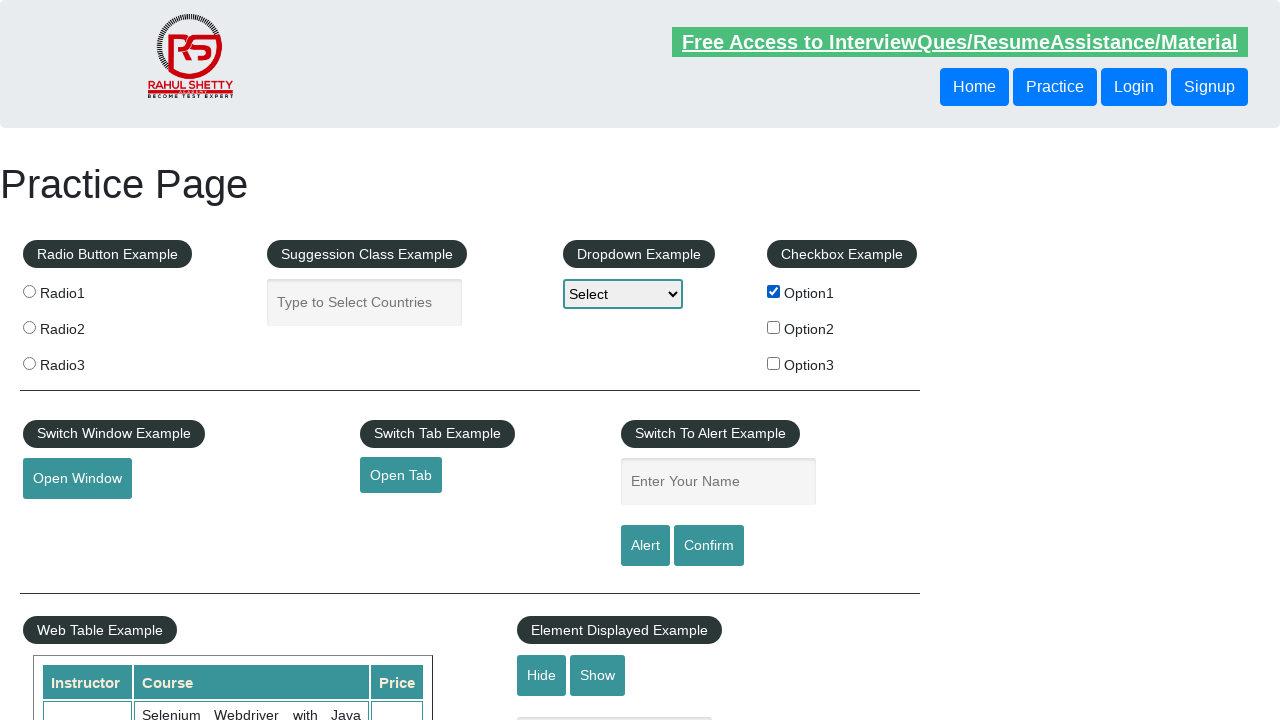

Counted total checkboxes on the page: 3
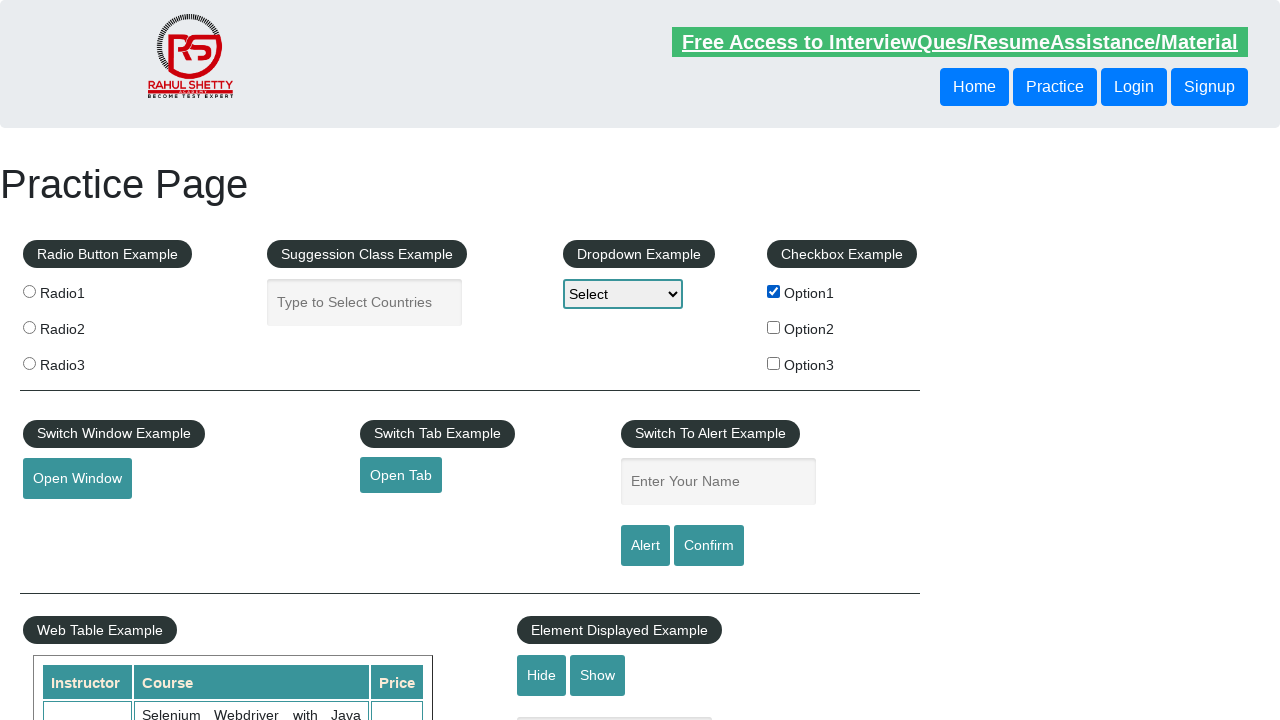

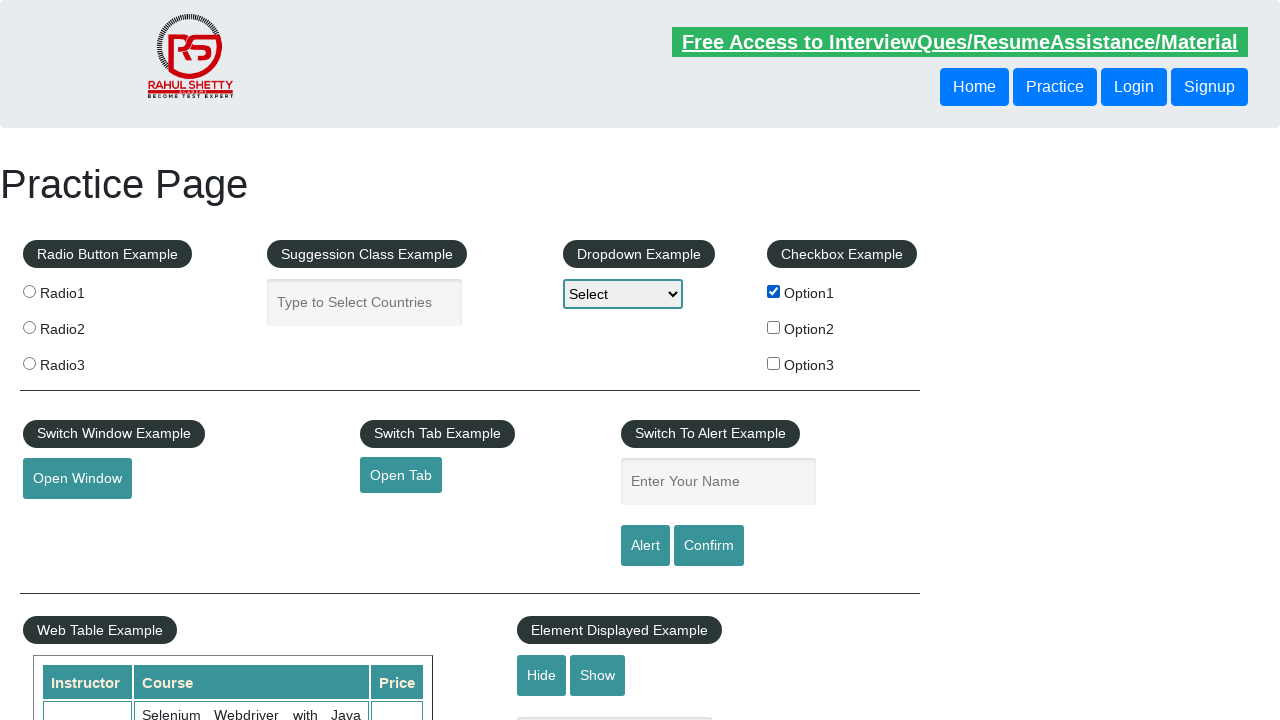